Tests date entry via text input to enter May 2, 1959

Starting URL: https://kristinek.github.io/site/examples/actions

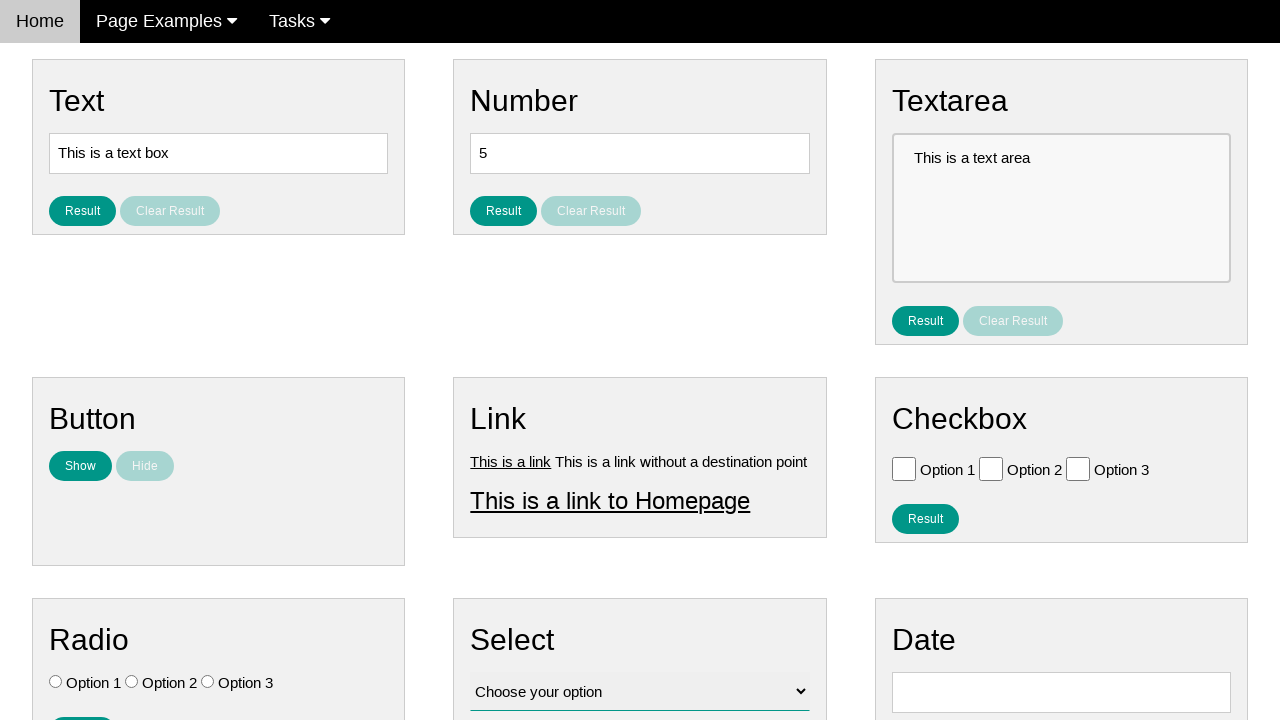

Navigated to date input actions example page
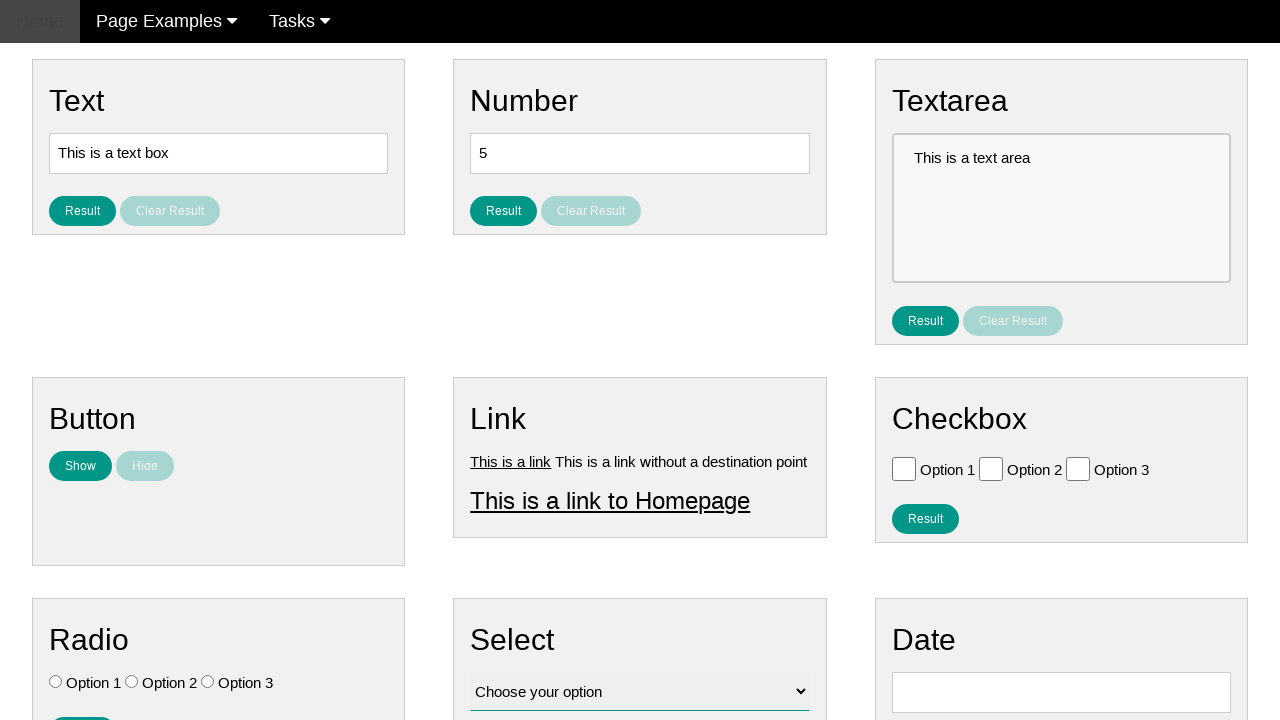

Filled text input with '2 of May 1959' on input[type='text']
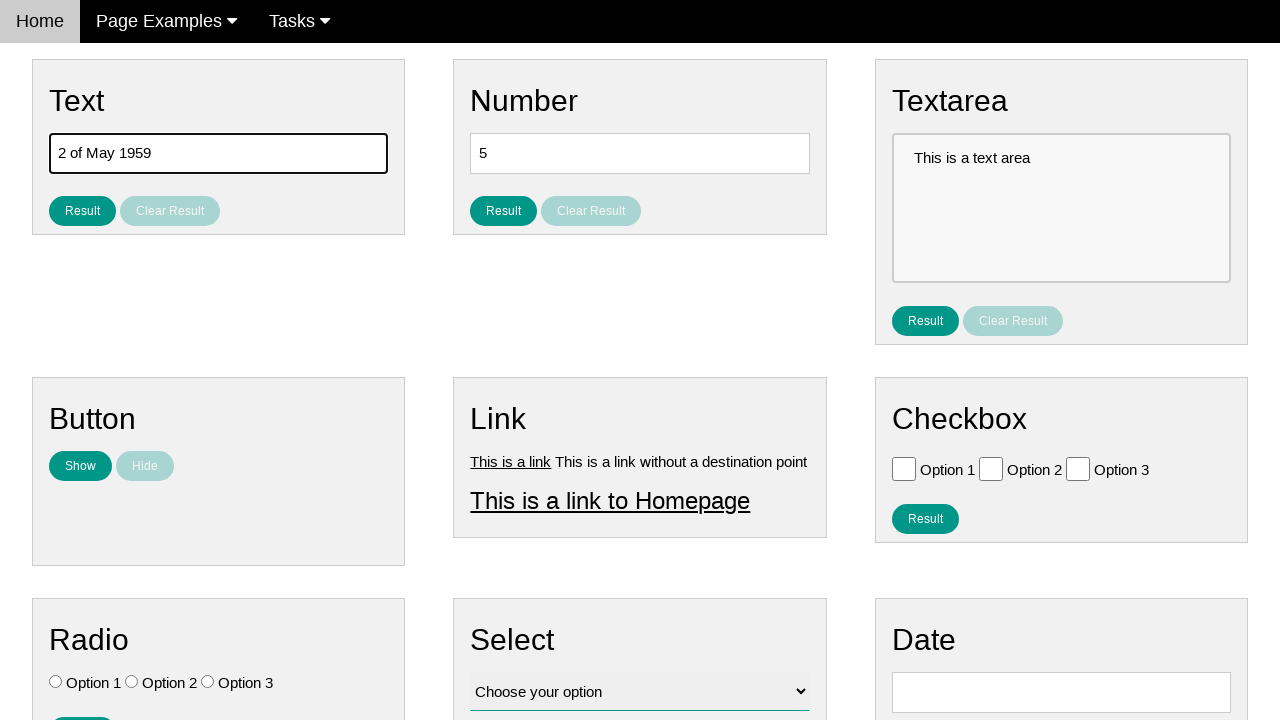

Waited 500ms for date entry to be processed
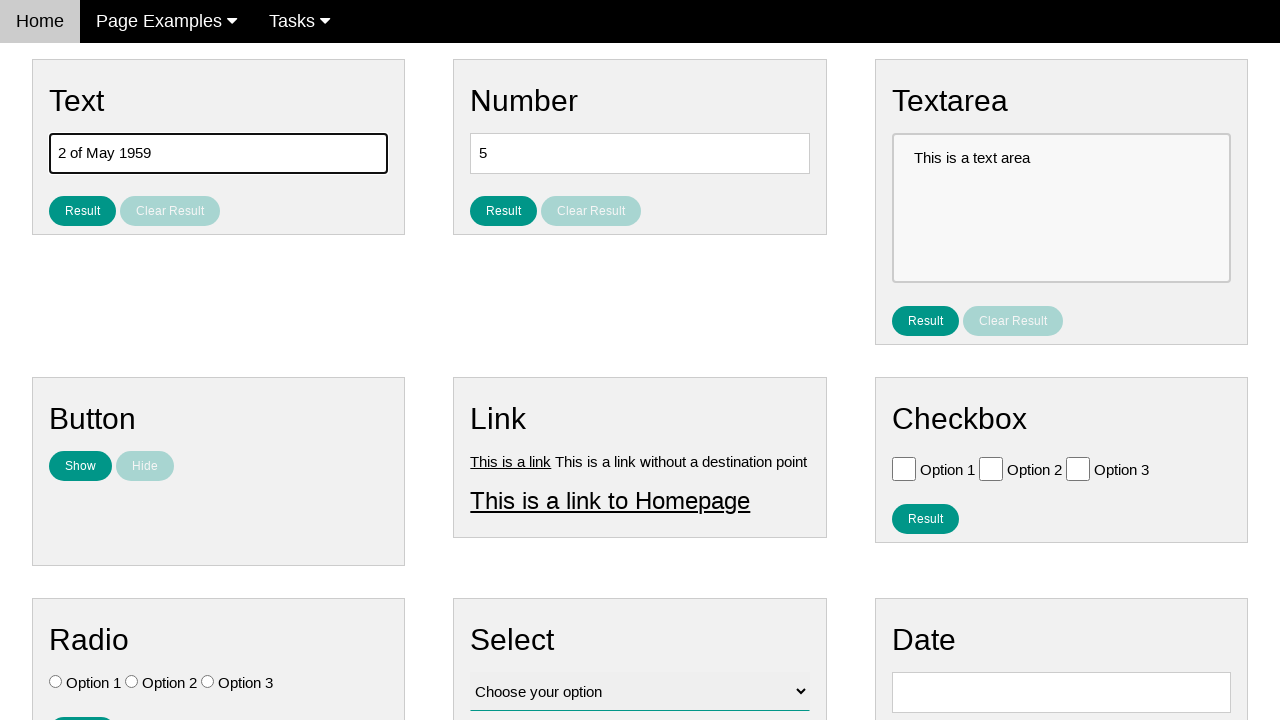

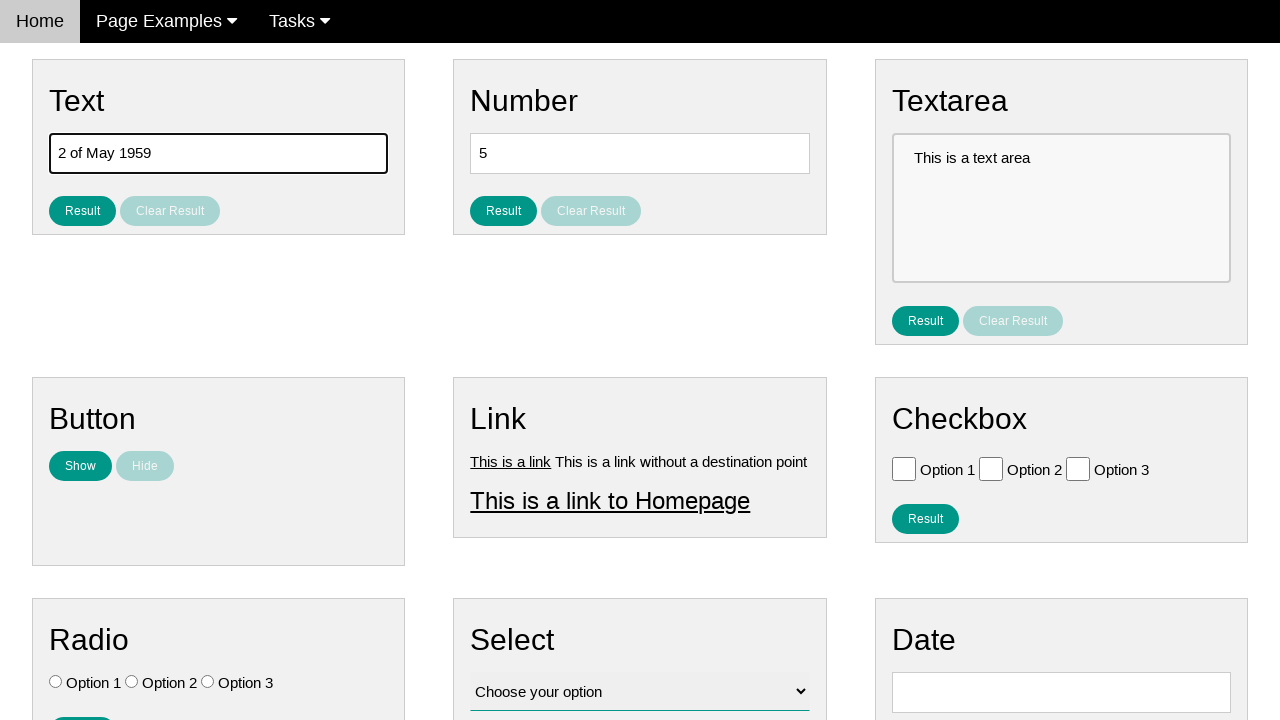